Tests cart operations including adding multiple books, deleting items, undoing deletion, updating quantity, and applying coupon validation

Starting URL: http://practice.automationtesting.in/

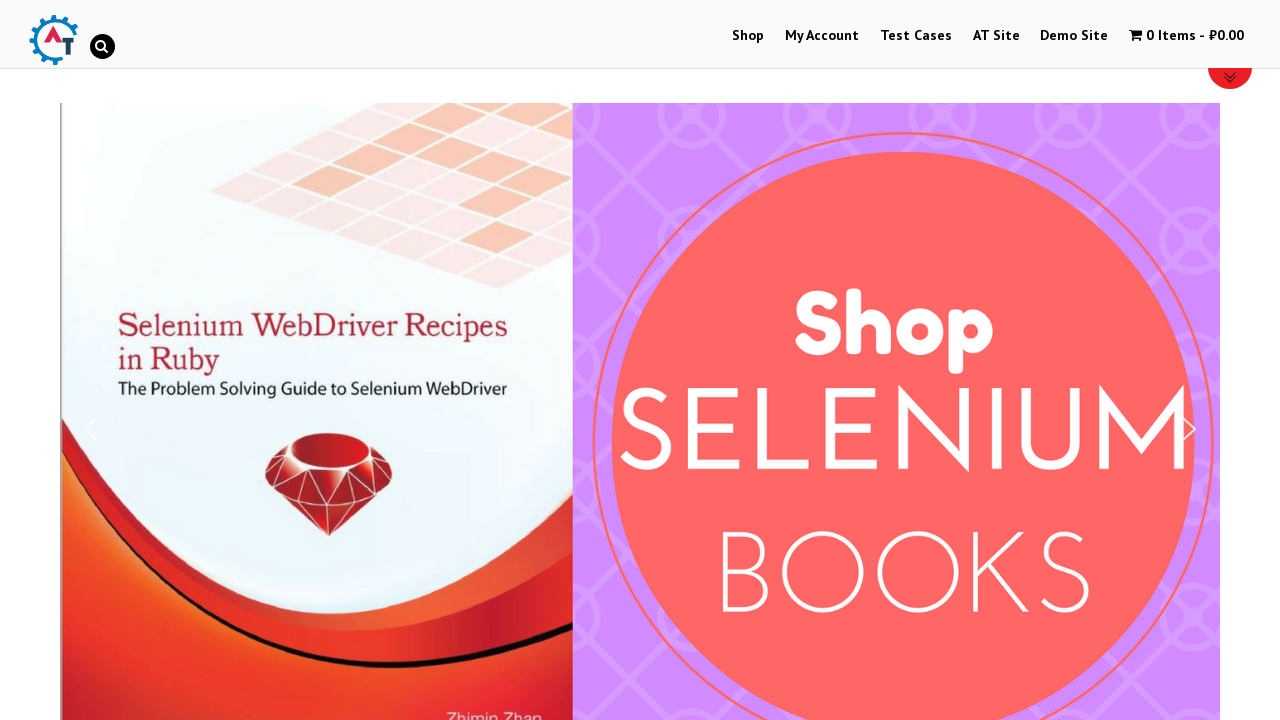

Clicked on Shop tab at (748, 36) on #menu-item-40 a
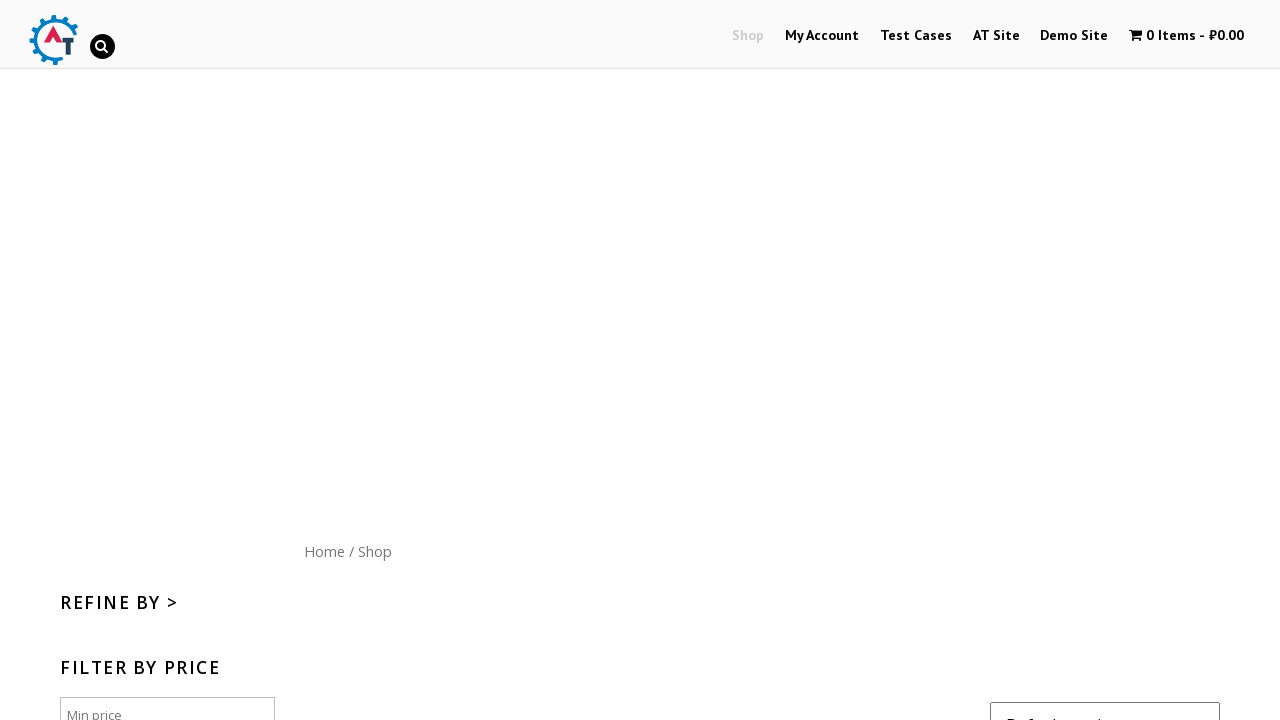

Scrolled down 300 pixels
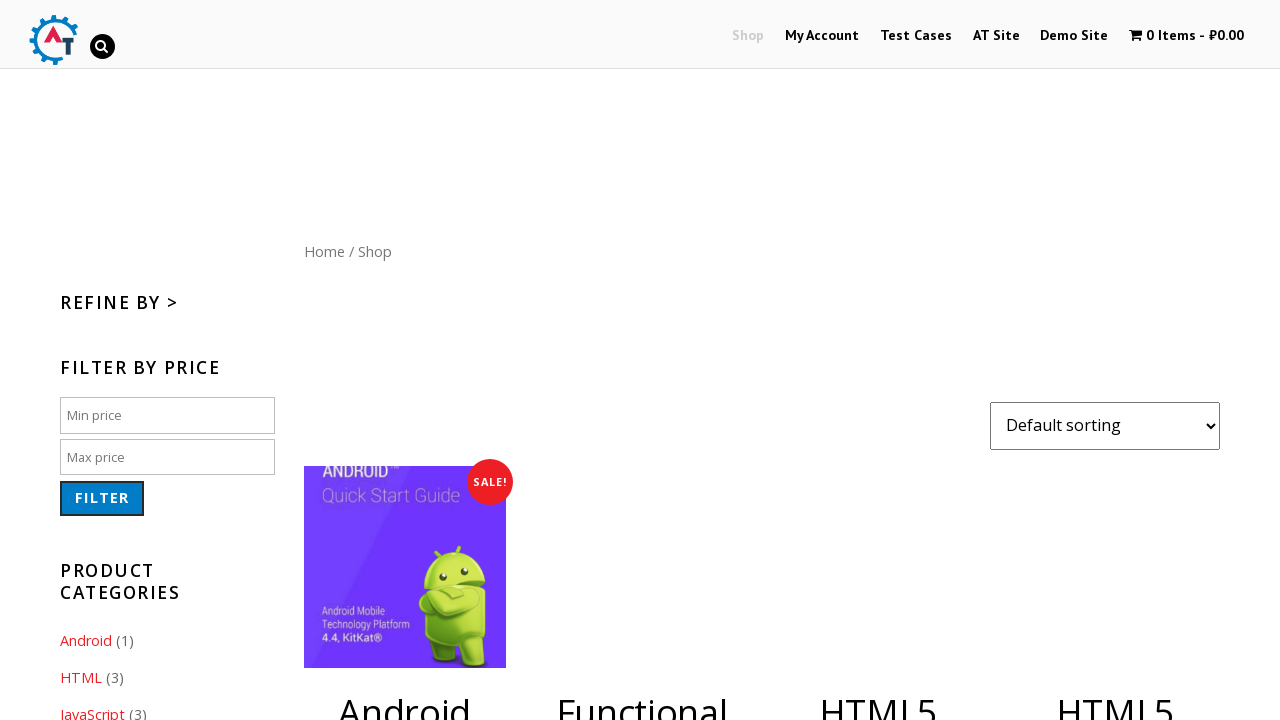

HTML5 WebApp Development book selector appeared
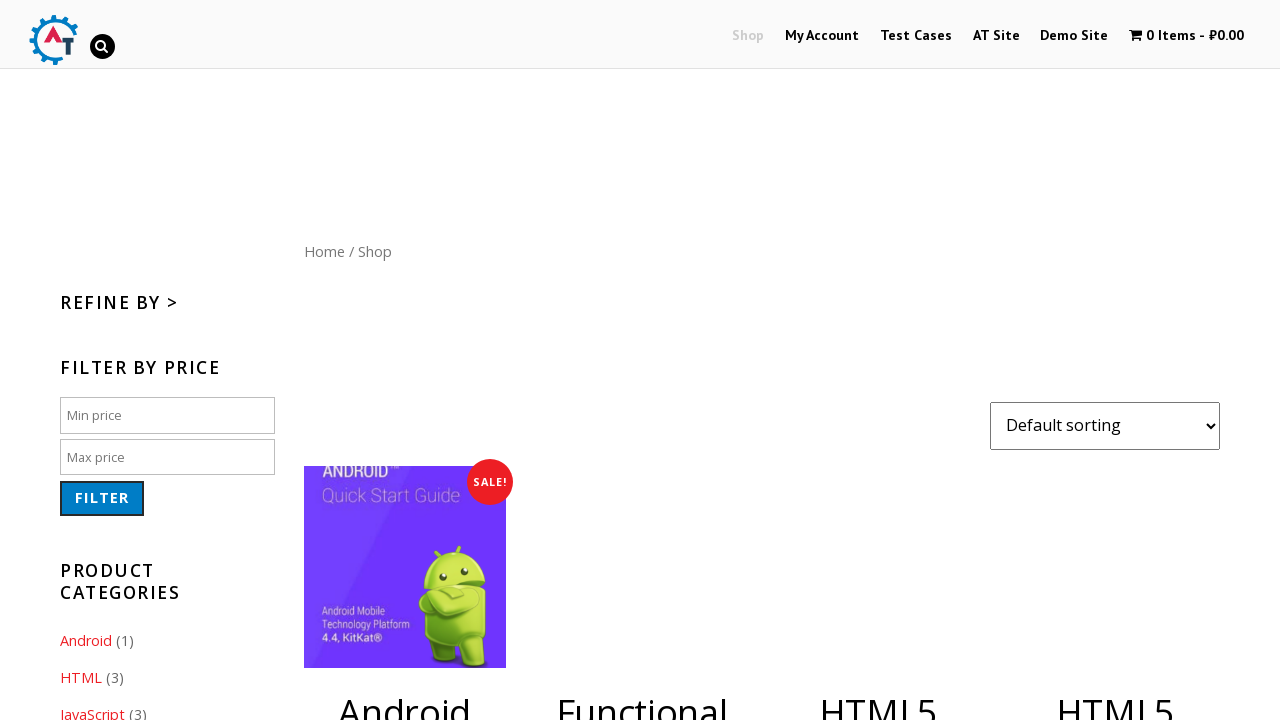

Waited 2 seconds for page to load
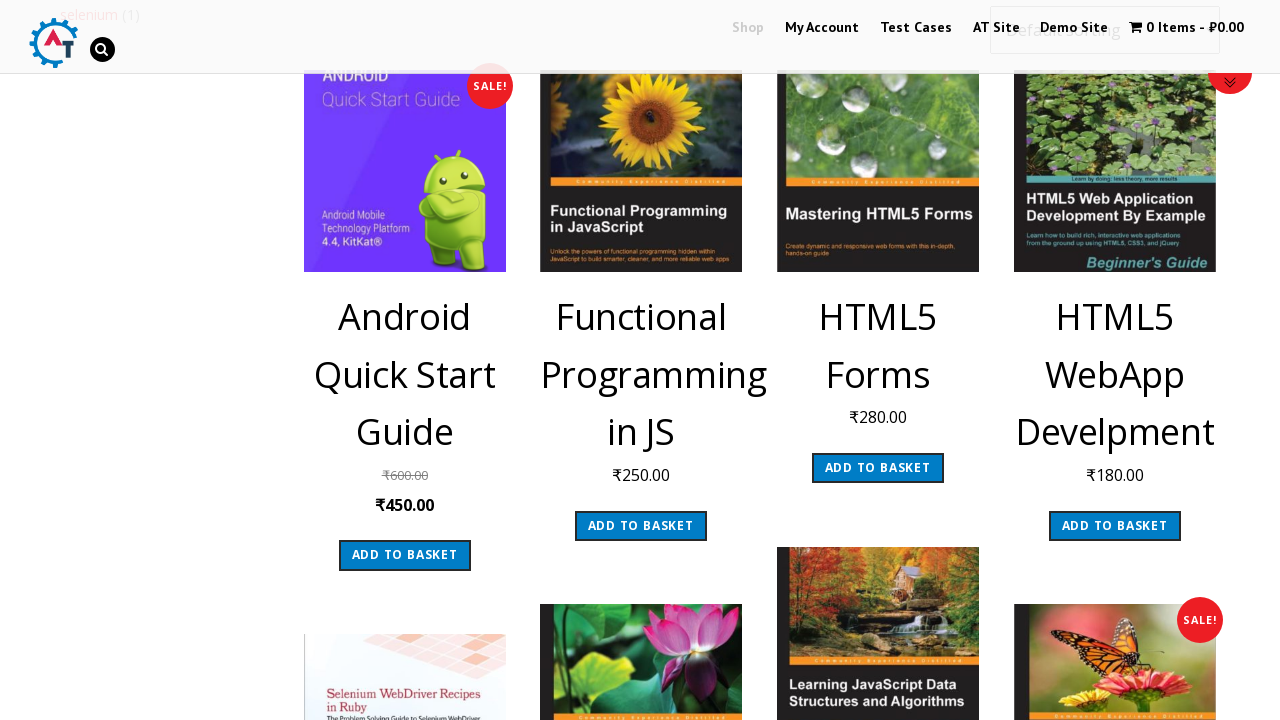

Added HTML5 WebApp Development book to cart at (1115, 526) on .post-182 a:nth-child(2)
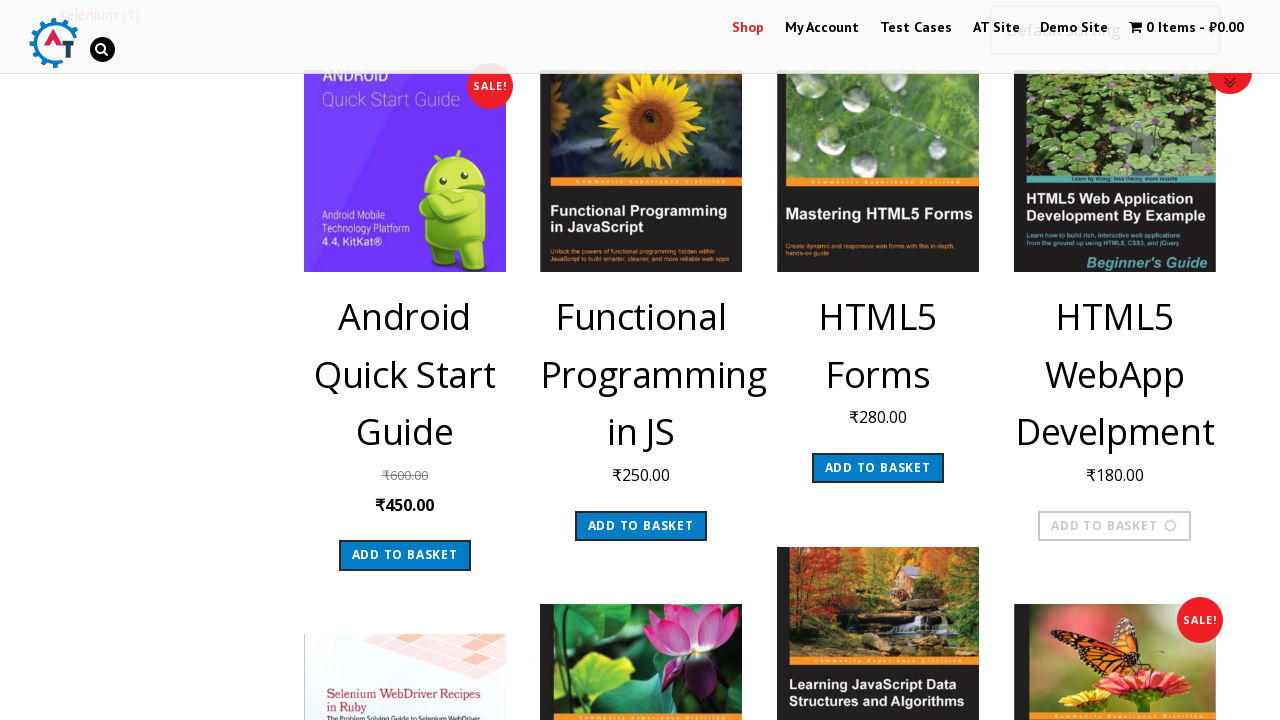

Mastering JavaScript book selector appeared
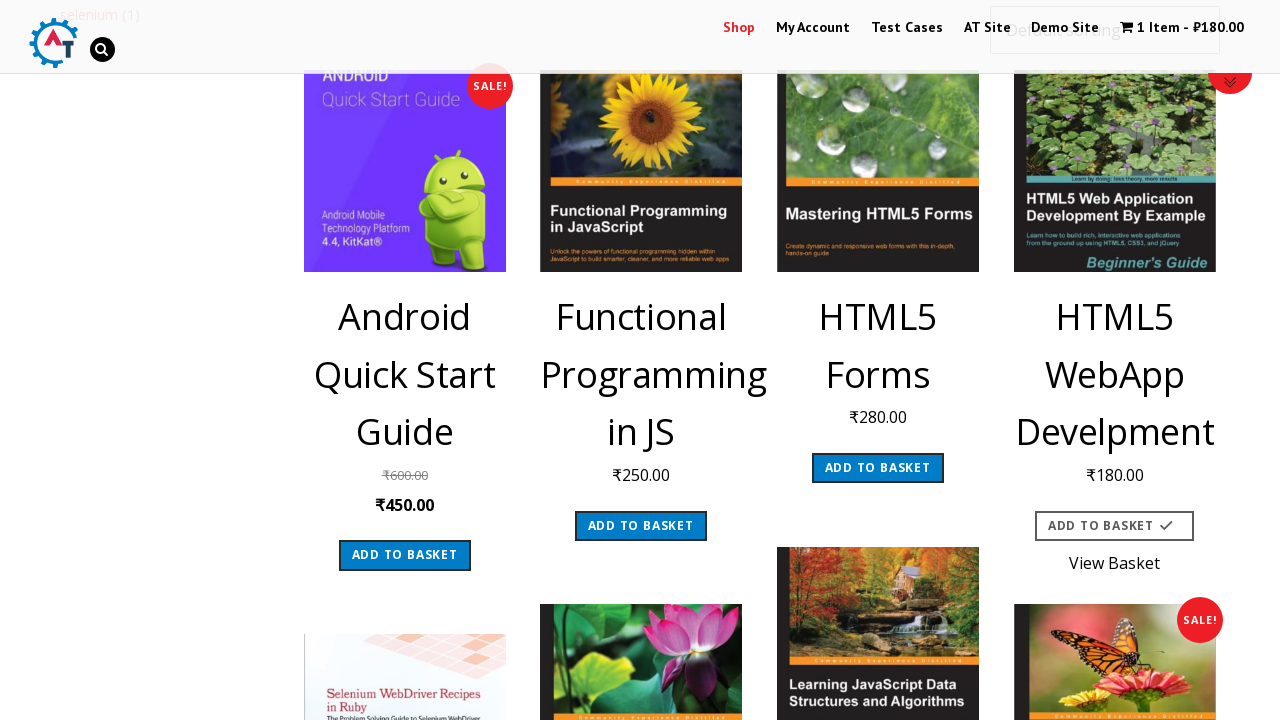

Waited 2 seconds for page to load
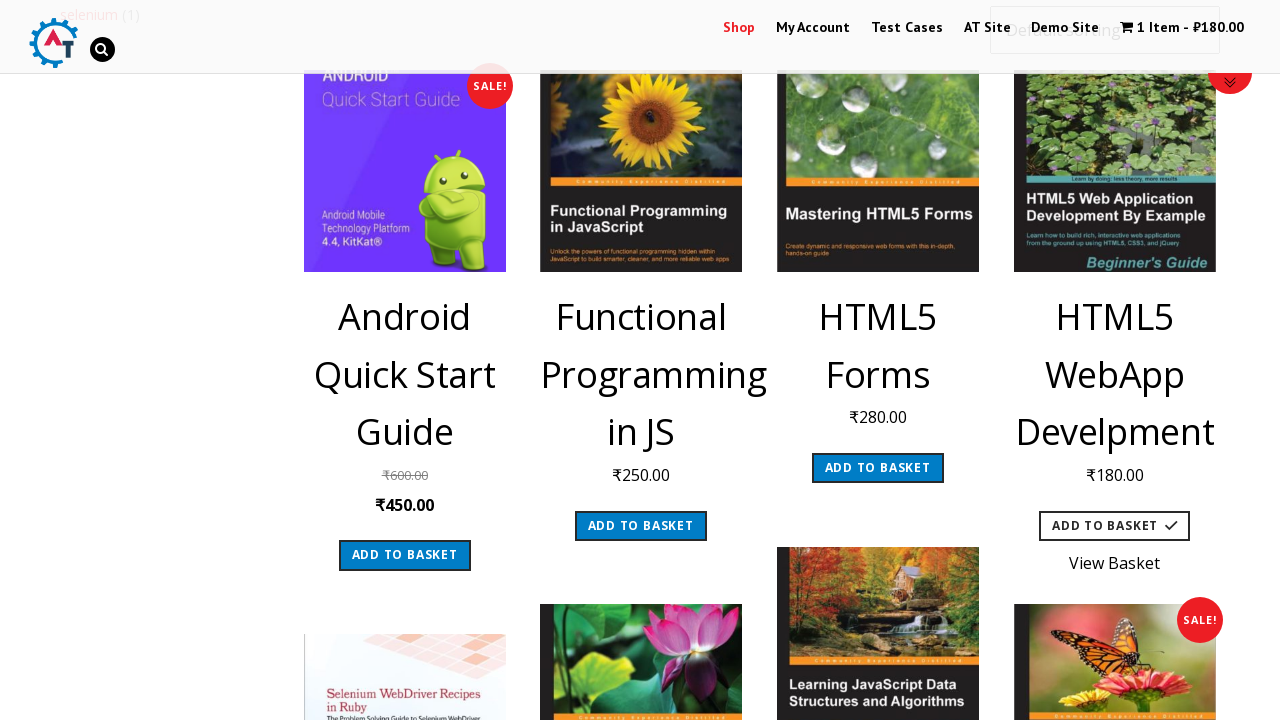

Added Mastering JavaScript book to cart at (641, 360) on .post-165 a:nth-child(2)
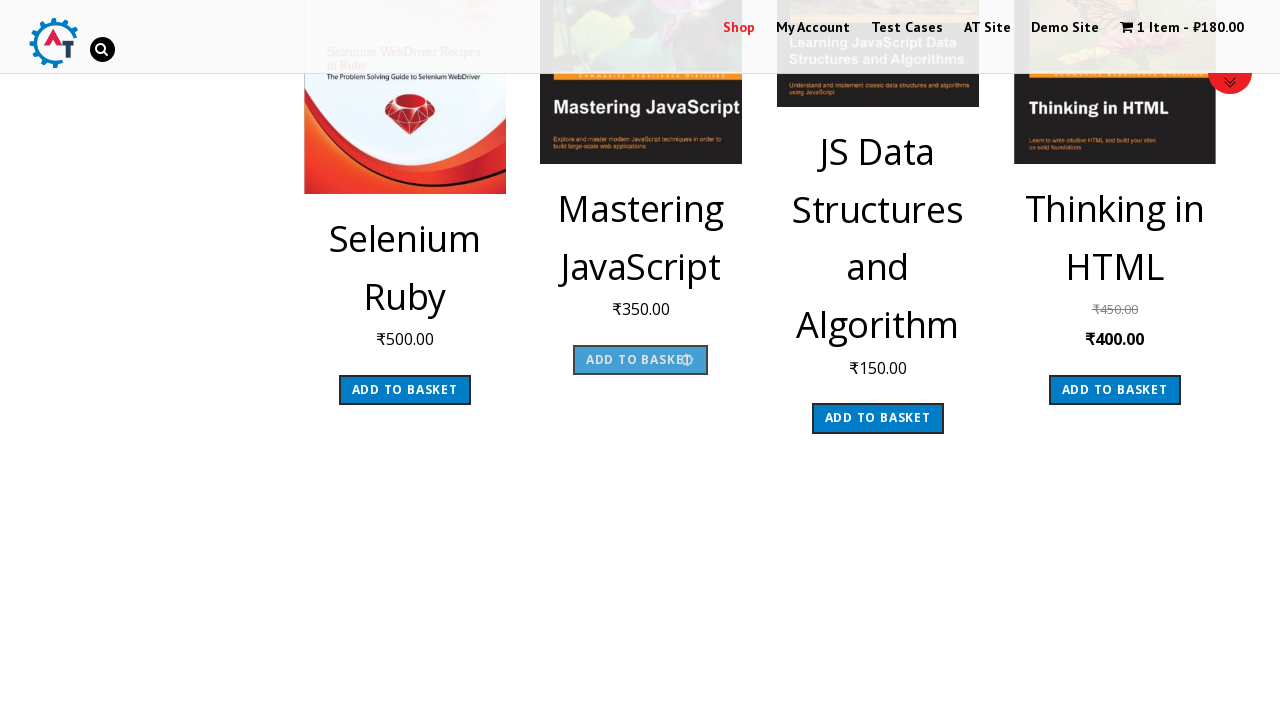

Navigated to shopping cart at (1182, 28) on .wpmenucart-contents
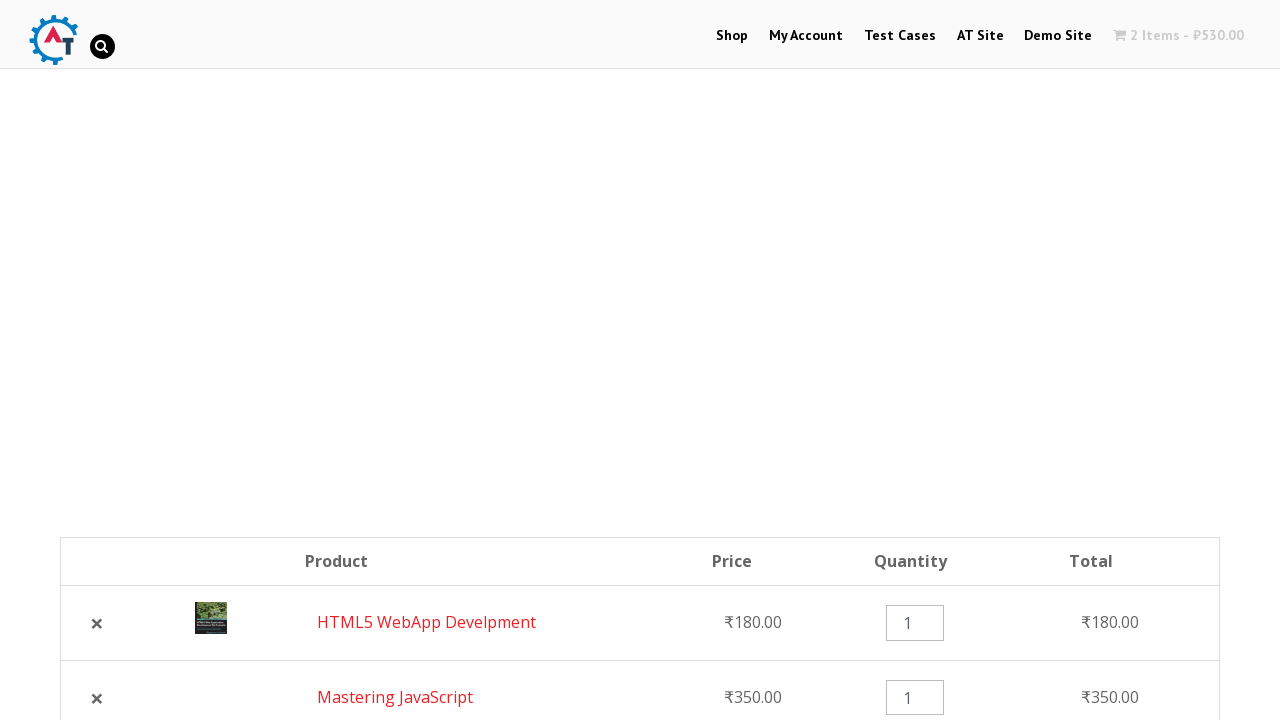

First cart item delete button appeared
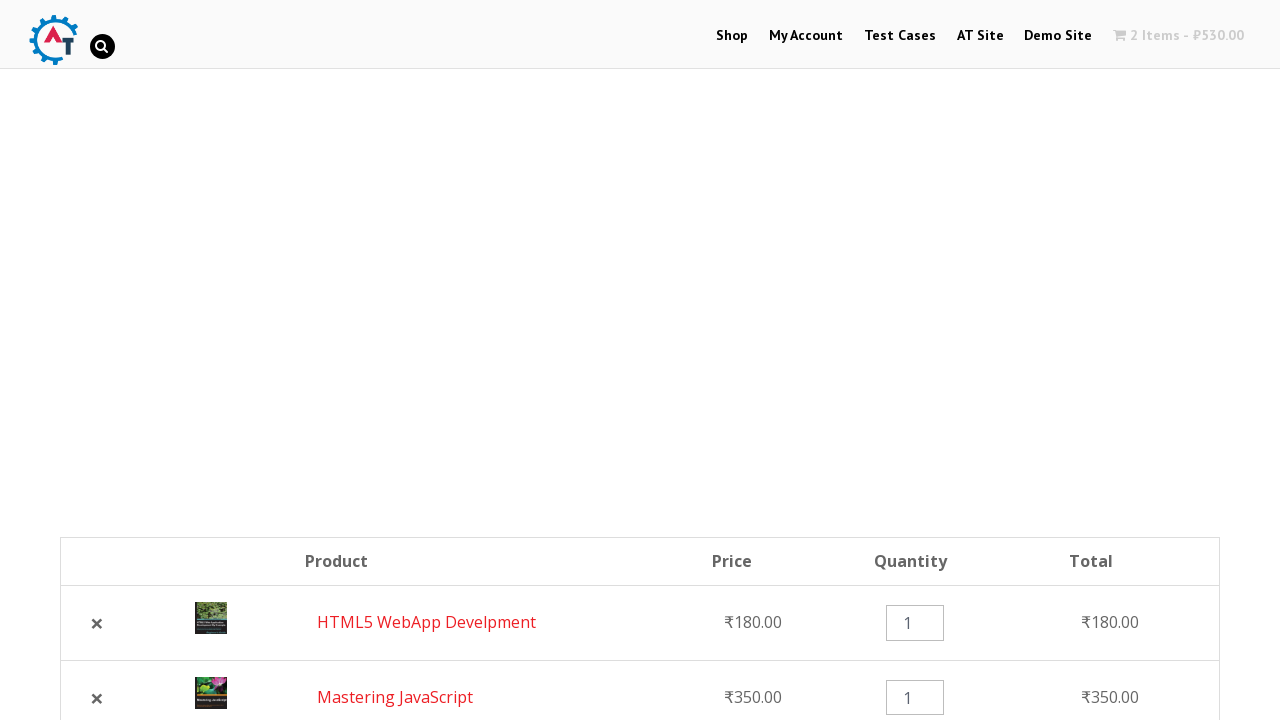

Waited 2 seconds for cart to fully load
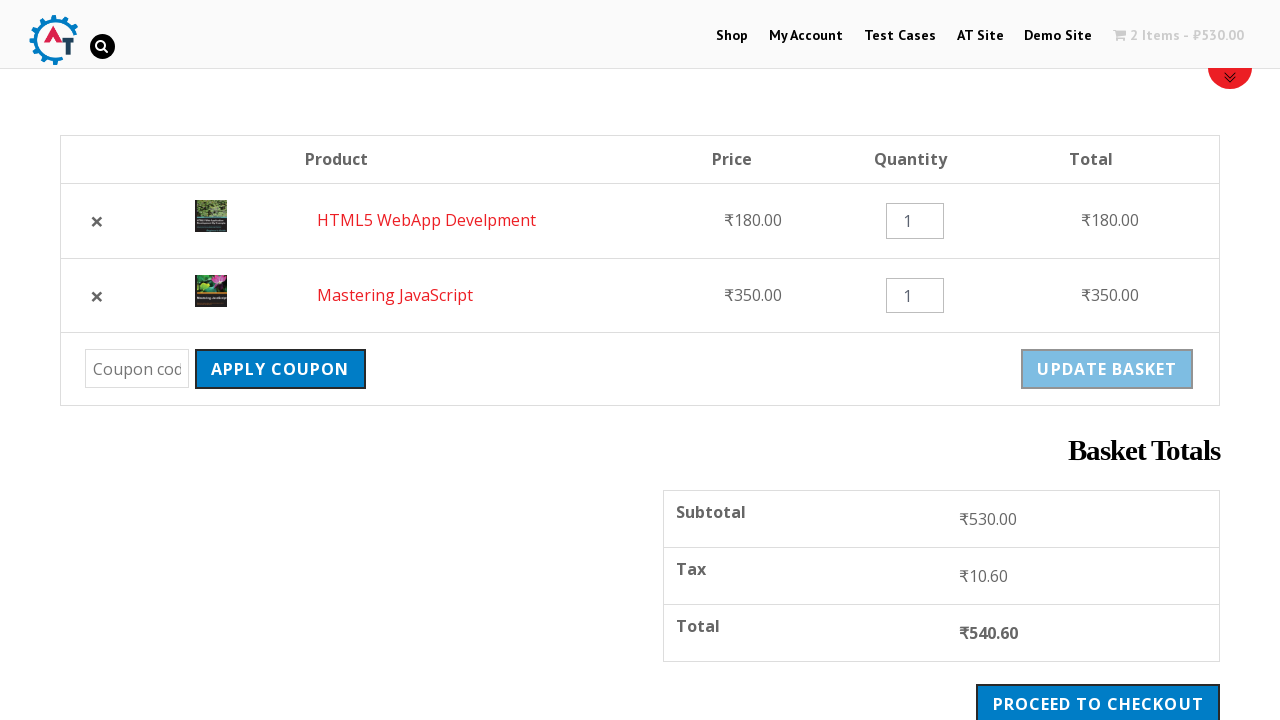

Deleted first book from cart at (97, 221) on .cart_item:nth-child(1) .product-remove a
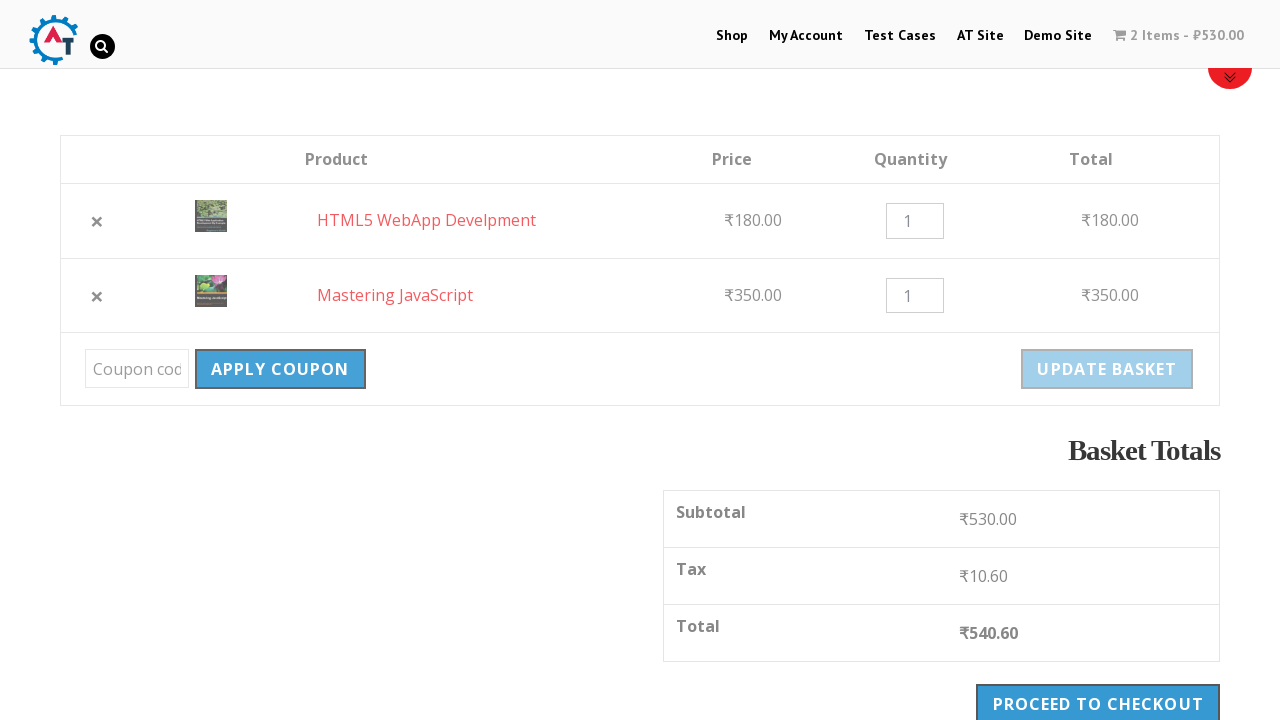

Clicked Undo to restore deleted book at (436, 170) on .woocommerce-message a
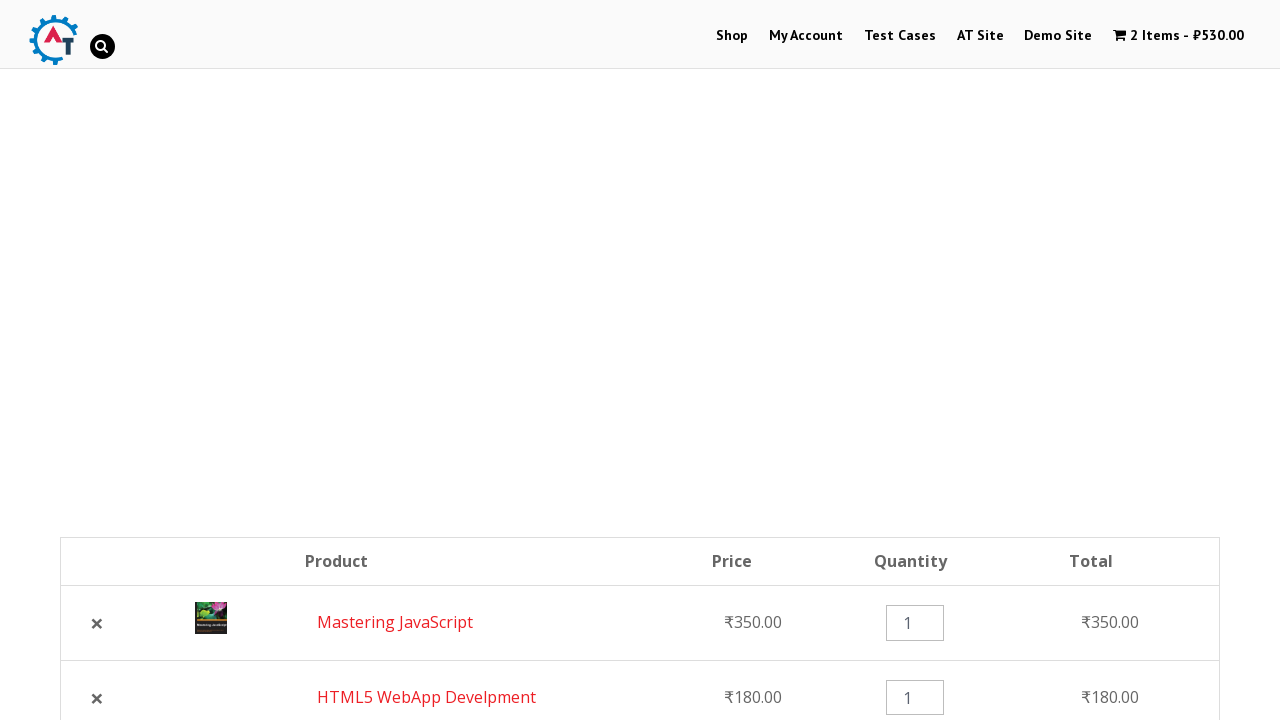

Updated quantity of first item to 3 on .cart_item:nth-child(1) input
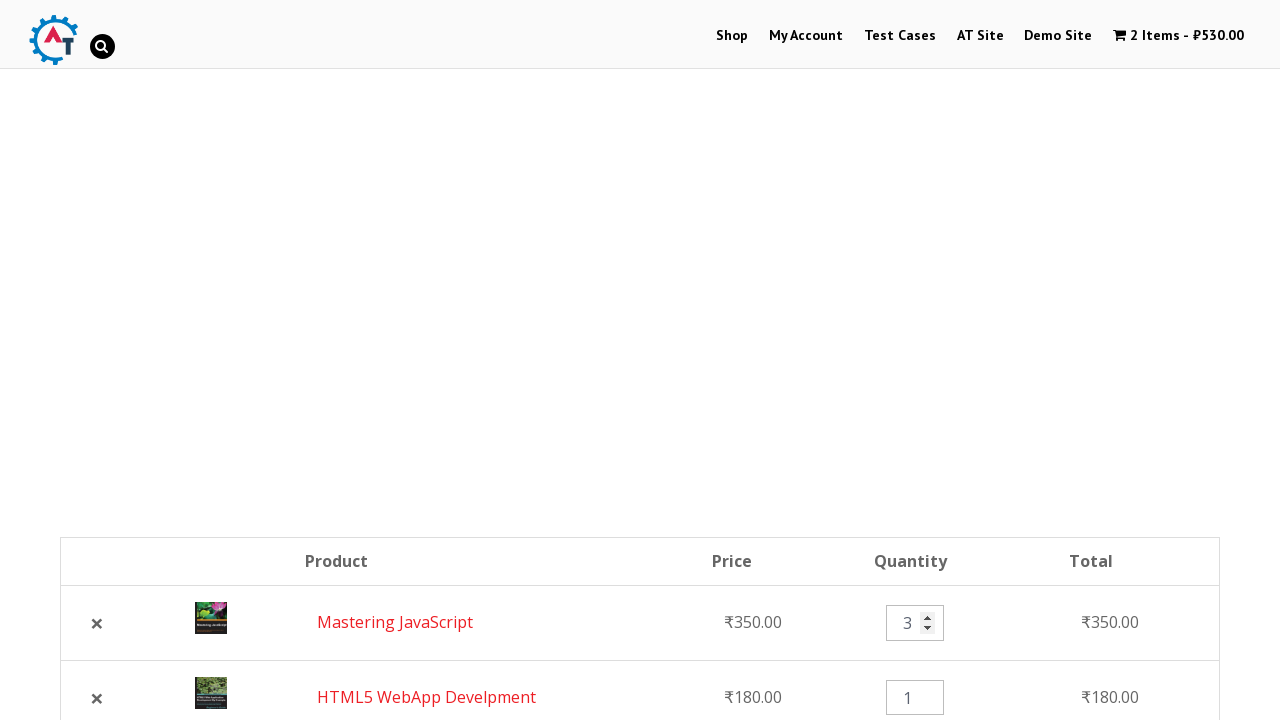

Clicked UPDATE BASKET button at (1107, 360) on .actions [name='update_cart']
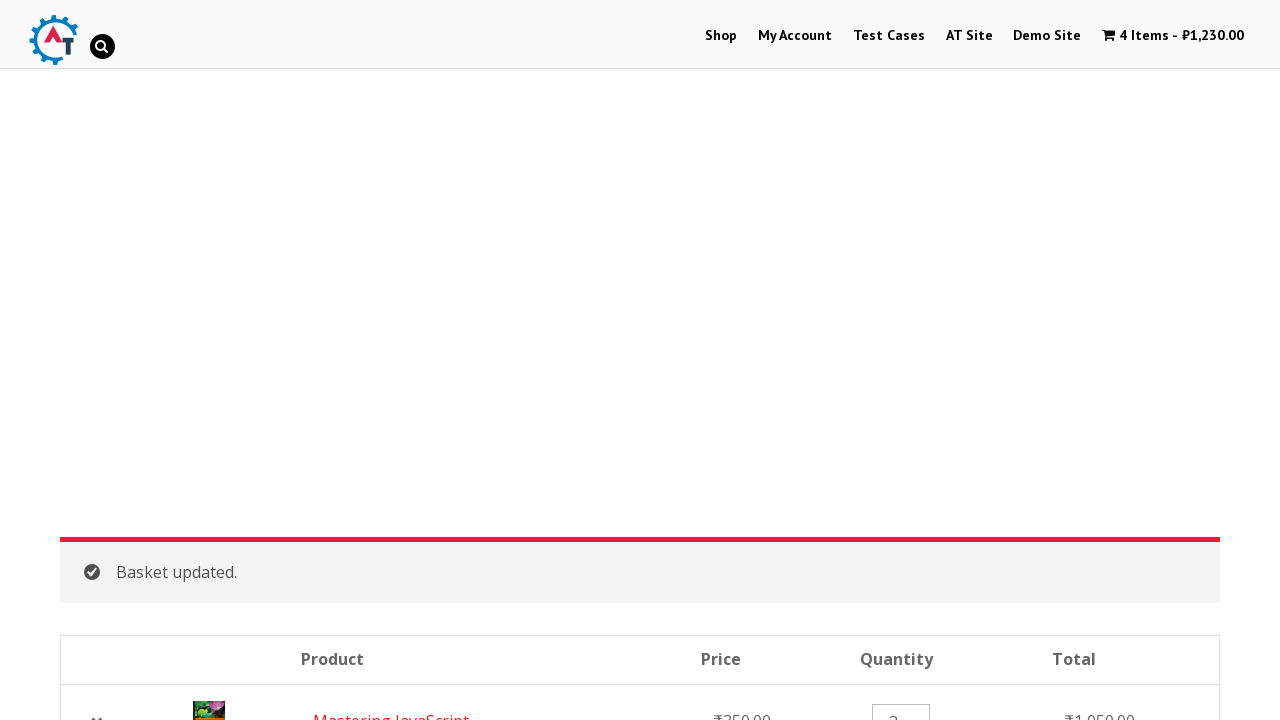

Waited 2 seconds for cart update to complete
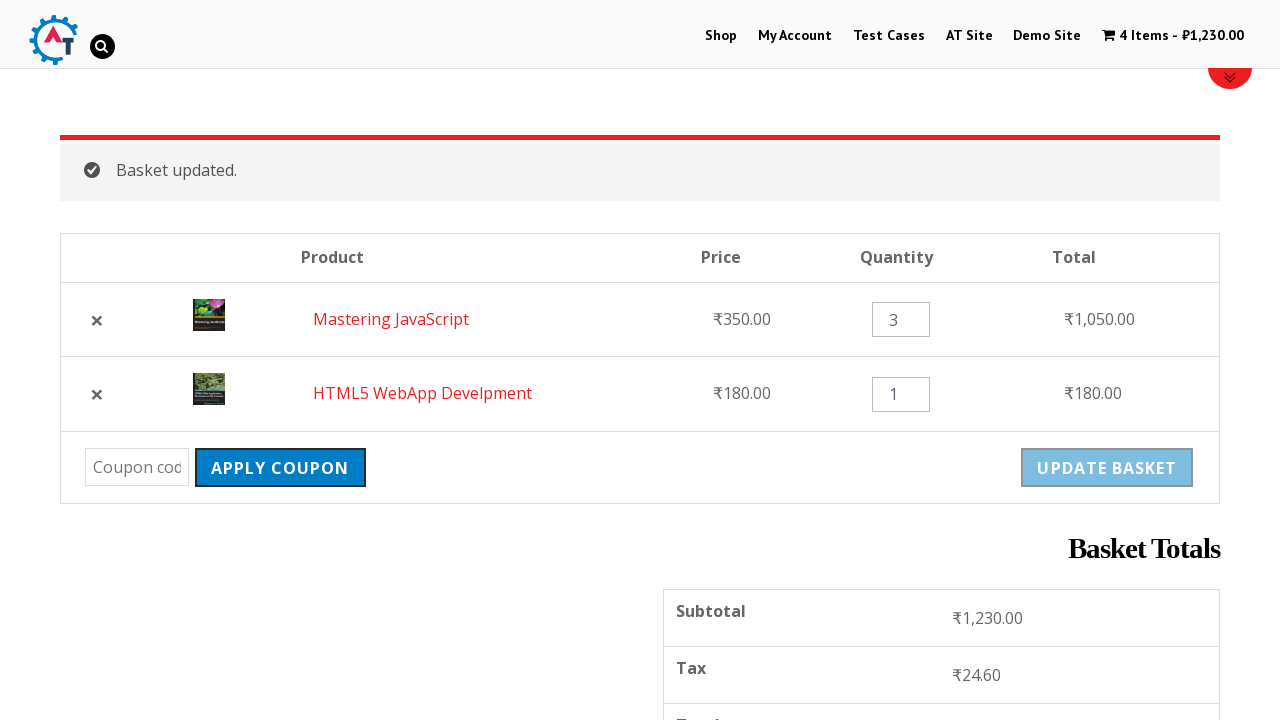

Clicked APPLY COUPON without entering code at (280, 468) on .actions [name='apply_coupon']
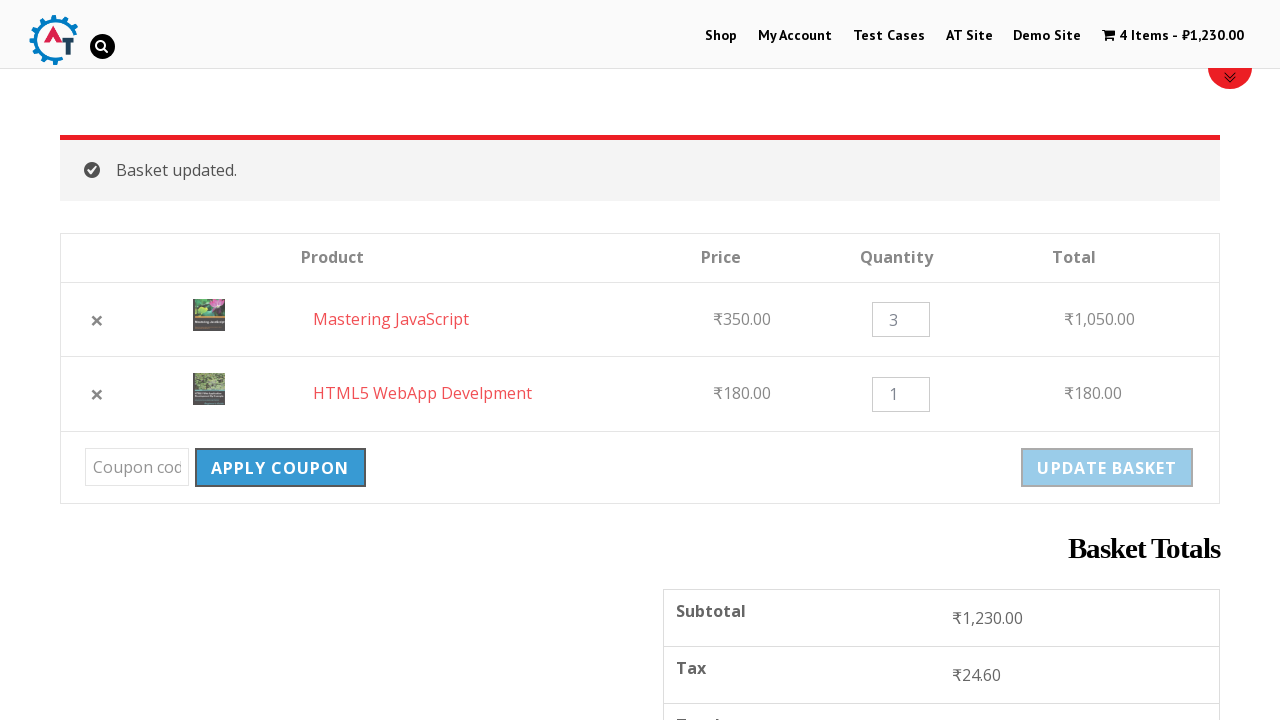

Coupon validation error message appeared
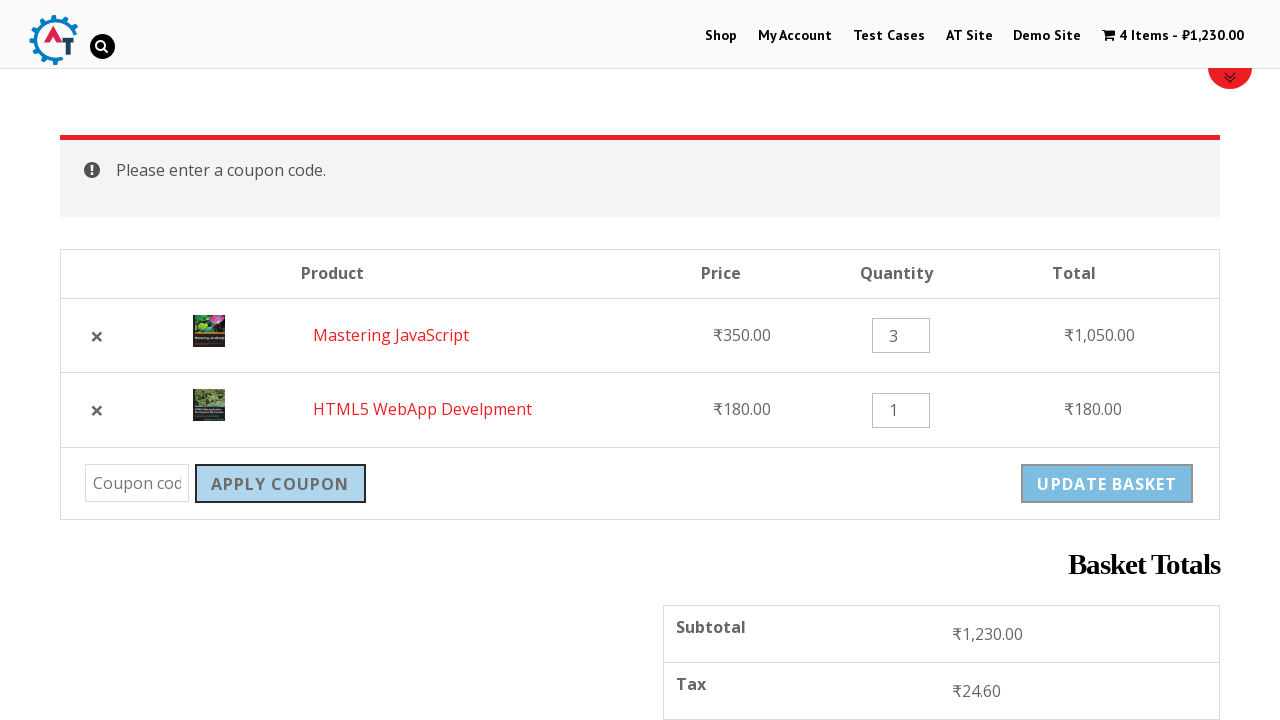

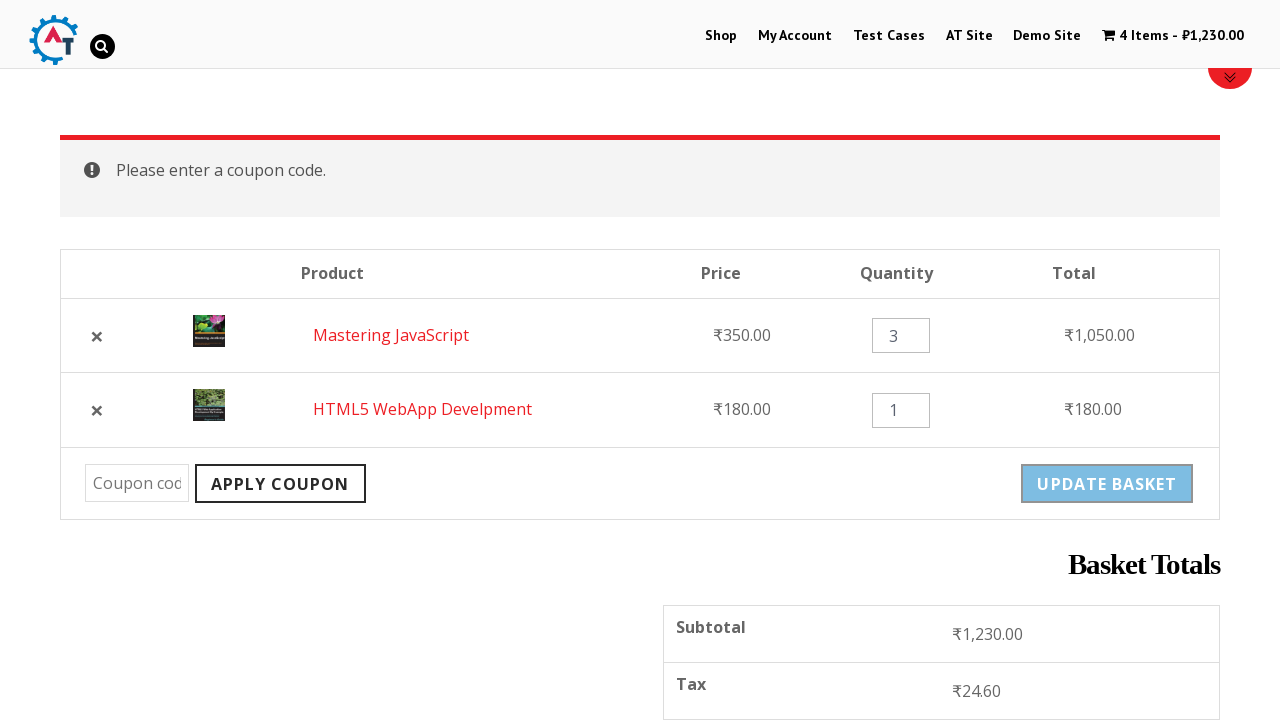